Tests window handling functionality by clicking a link to open a new window, verifying content in the new window, and switching back to the original window

Starting URL: https://the-internet.herokuapp.com/windows

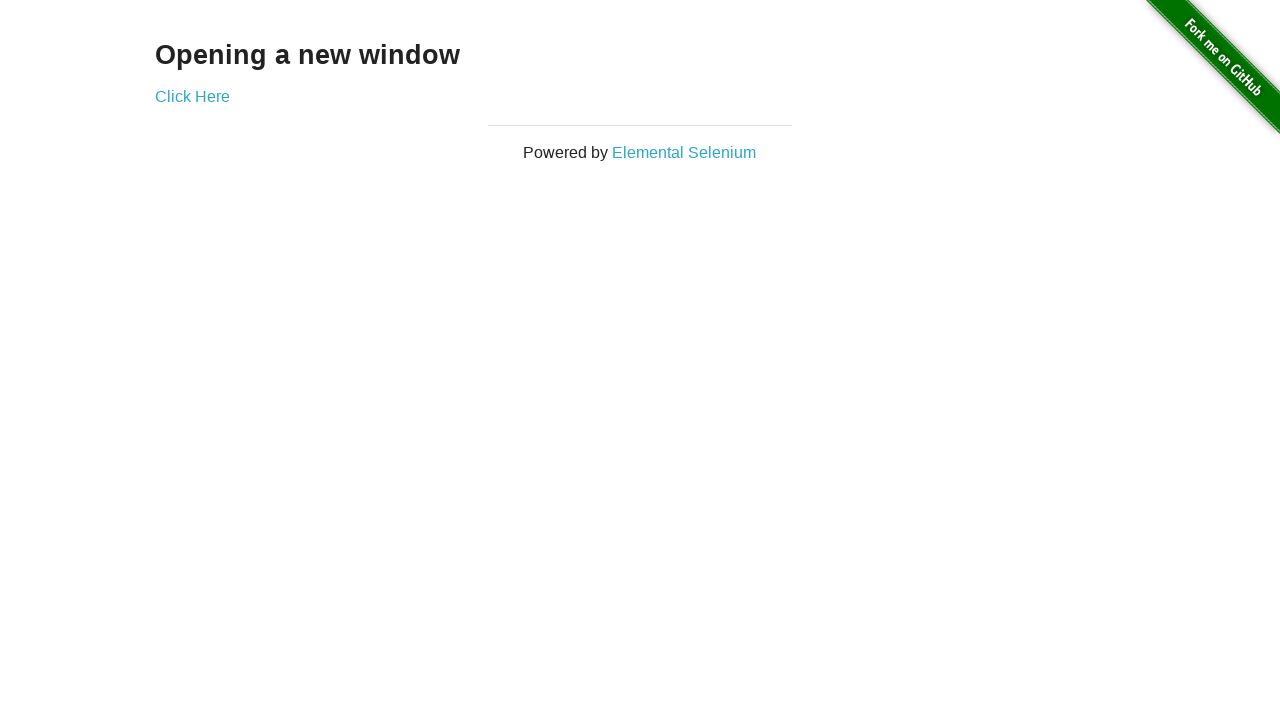

Clicked 'Click Here' link to open new window at (192, 96) on text=Click Here
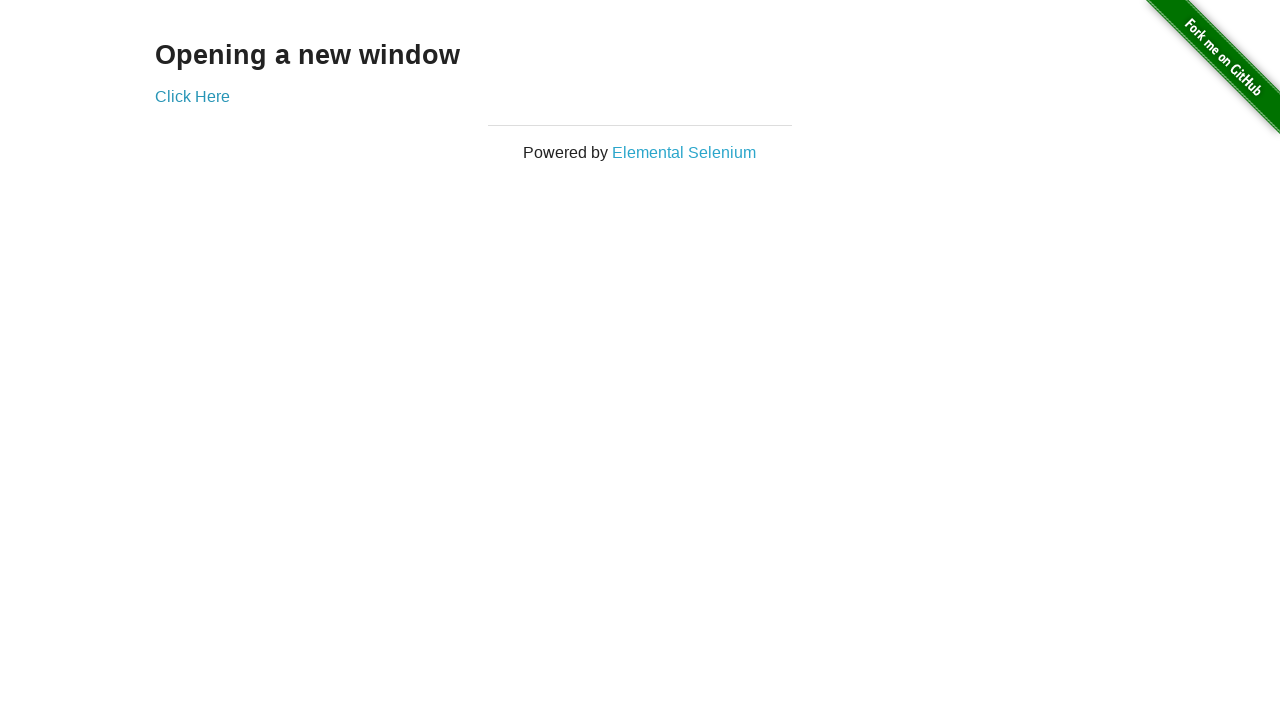

New window opened and captured
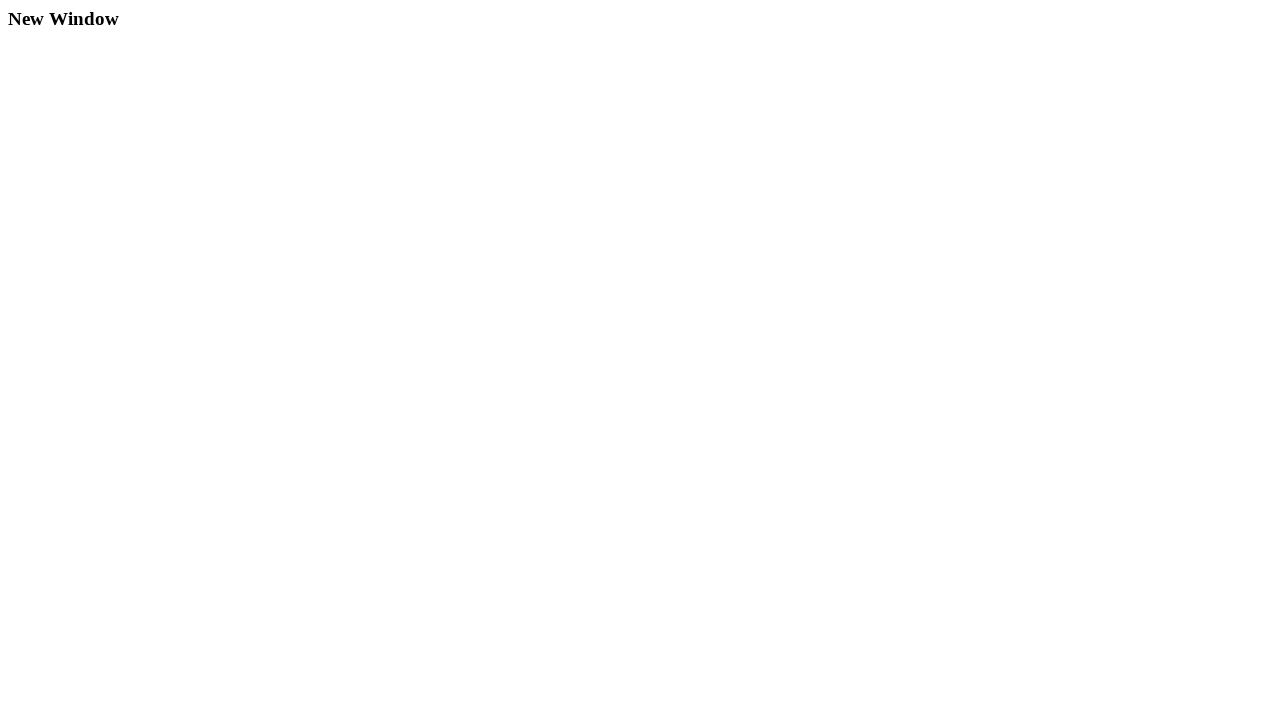

Waited for h3 heading to load in new window
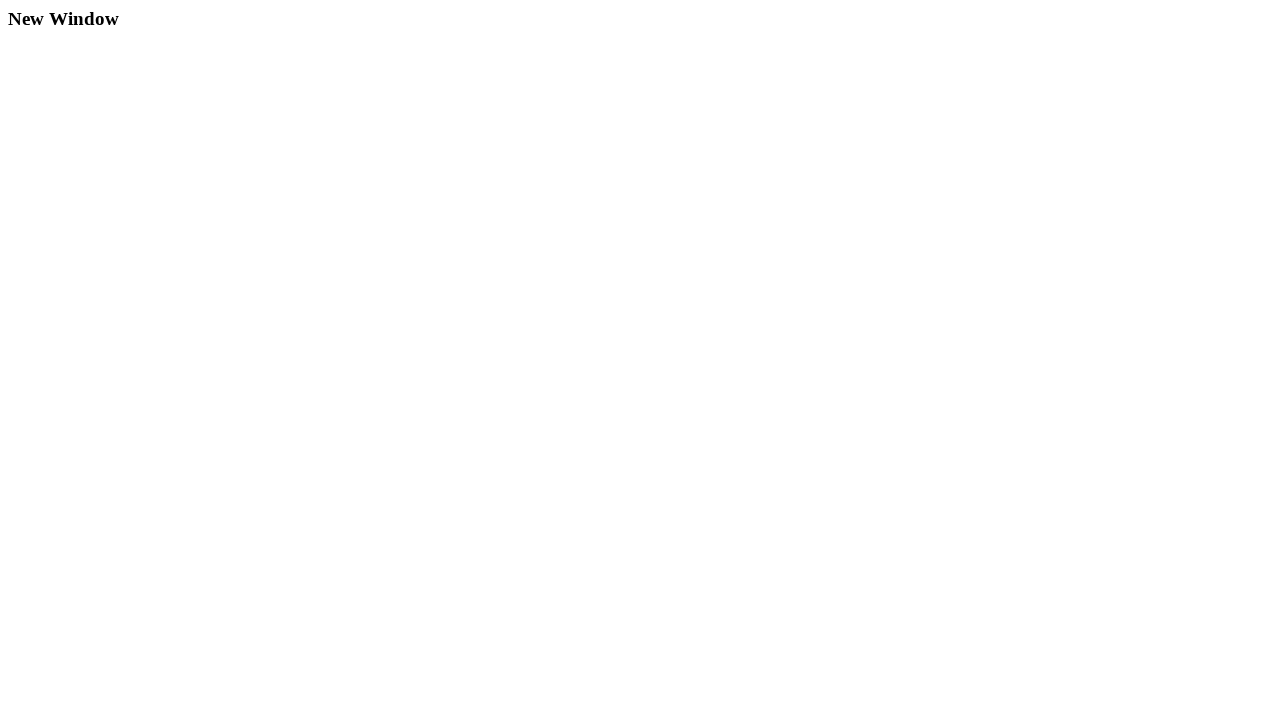

Verified 'New Window' heading text in new window
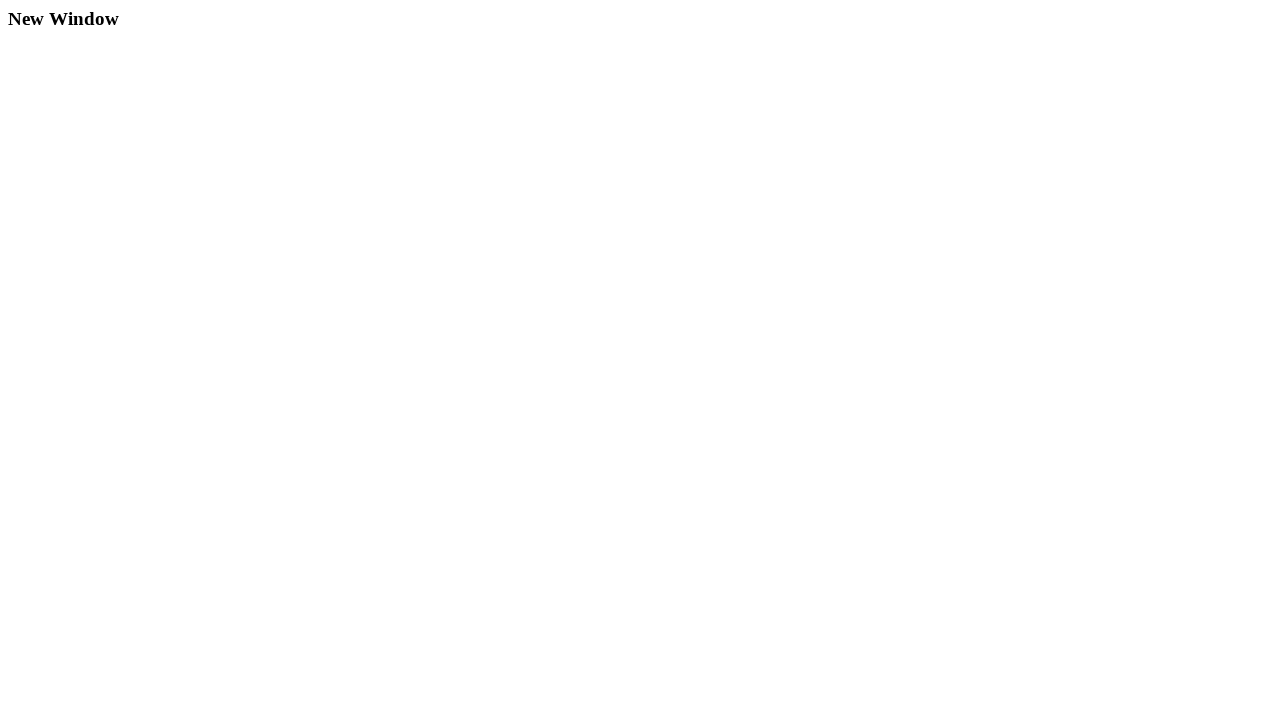

Closed new window
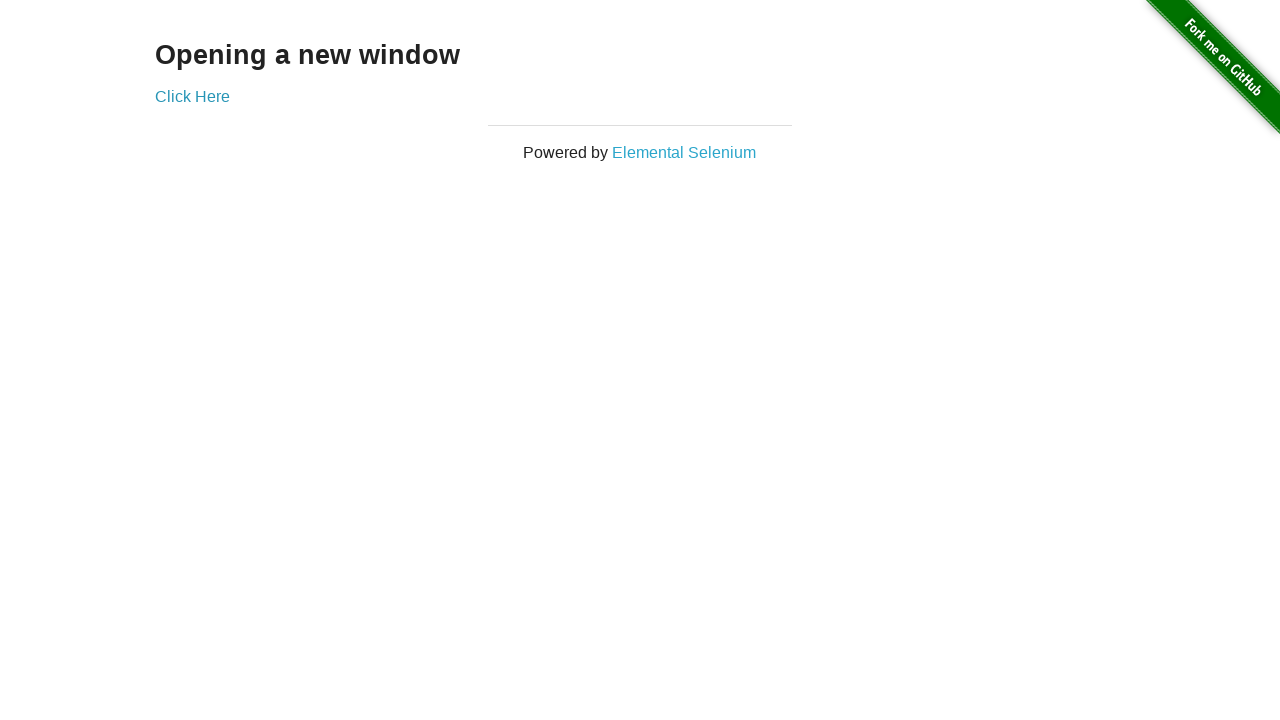

Verified original window is still active with 'Click Here' button present
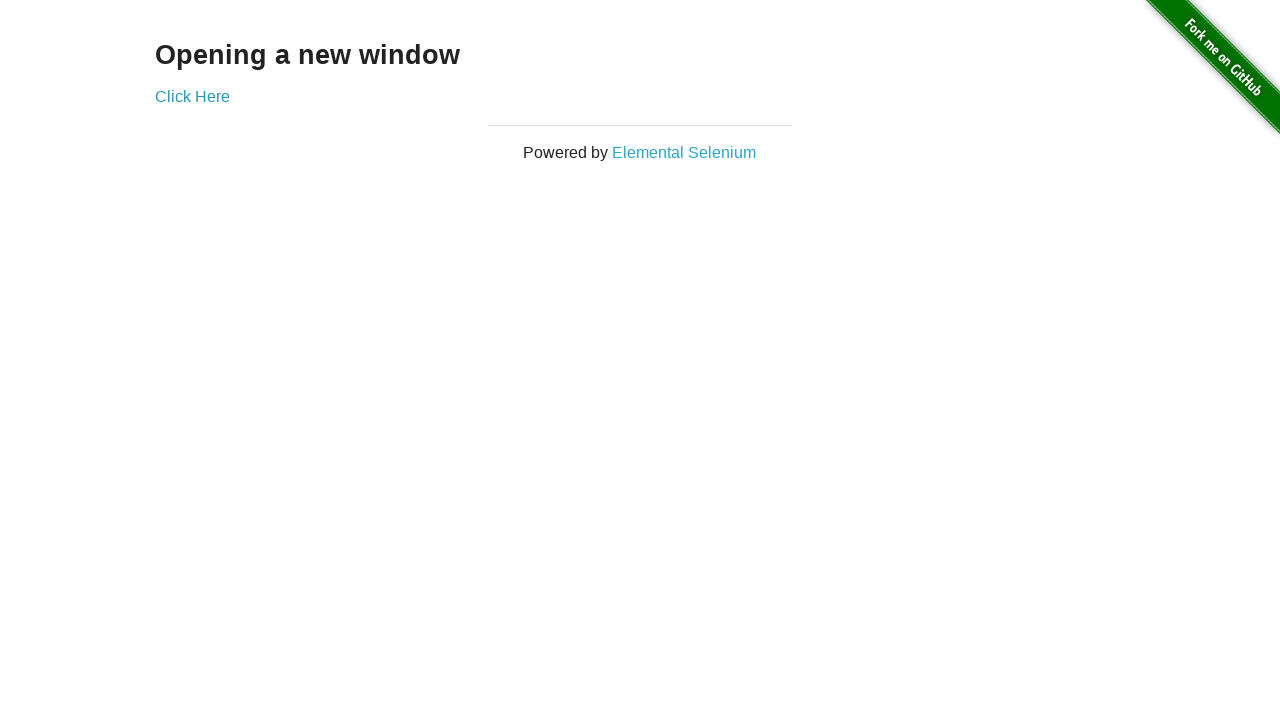

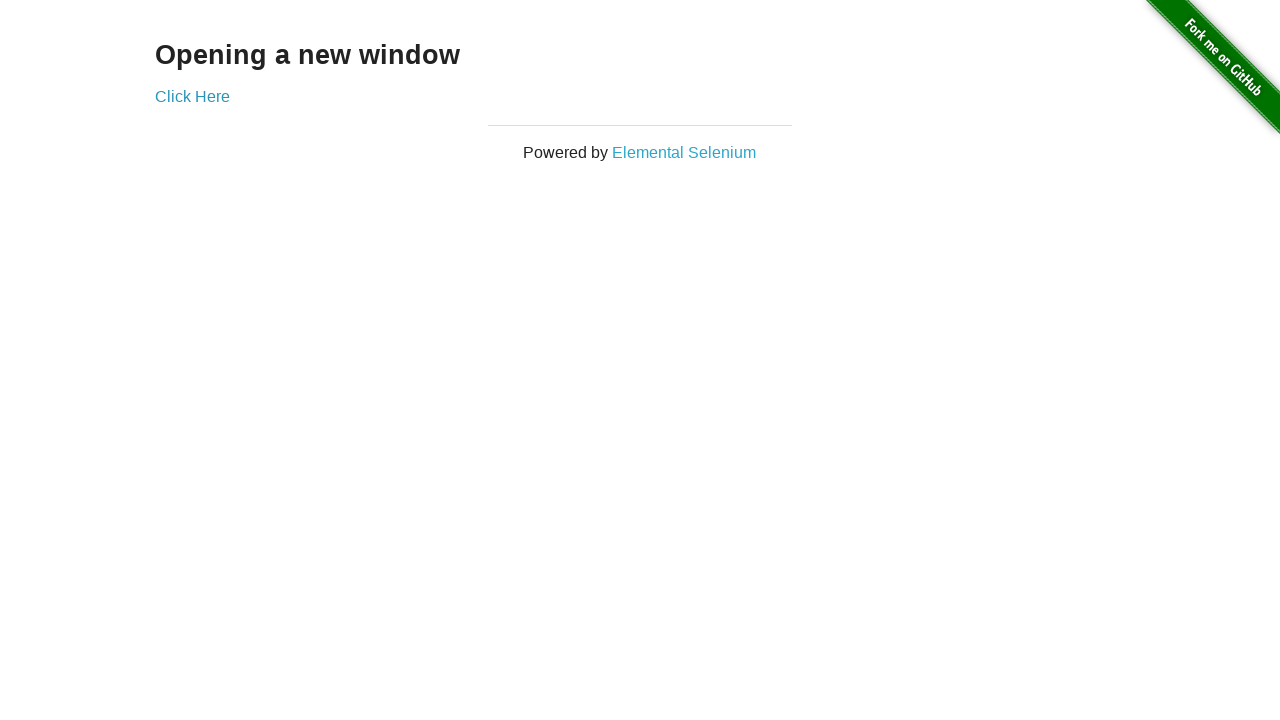